Tests checkbox functionality by selecting the first two checkboxes, then unchecking all selected checkboxes on the page

Starting URL: https://testautomationpractice.blogspot.com/

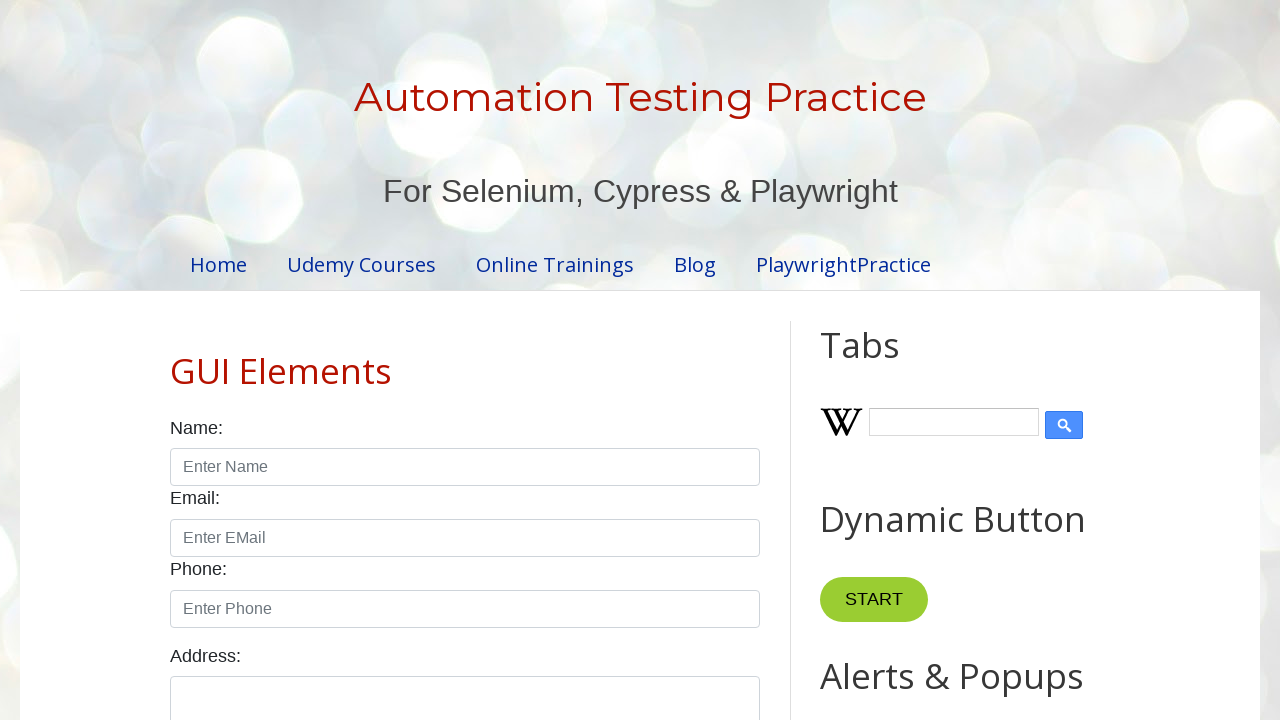

Located all checkboxes on the page
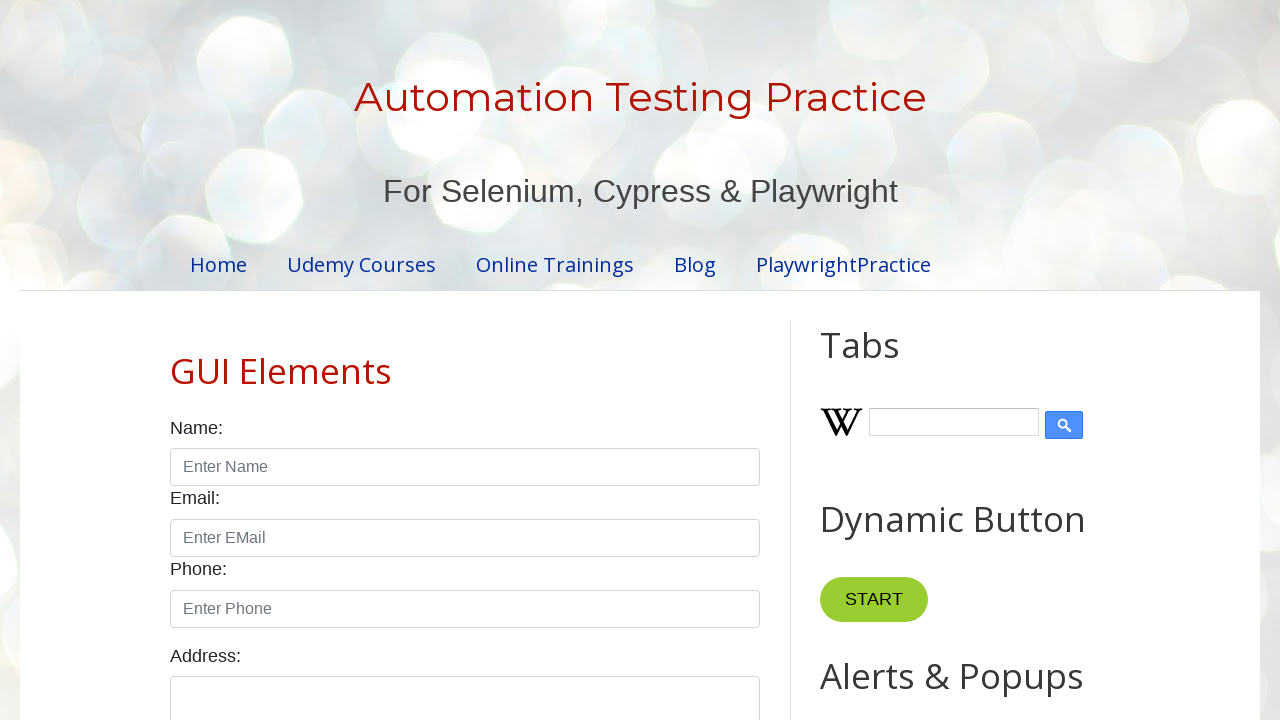

Clicked checkbox 1 to select it at (176, 360) on xpath=//*[@class='form-check-input'][@type='checkbox'] >> nth=0
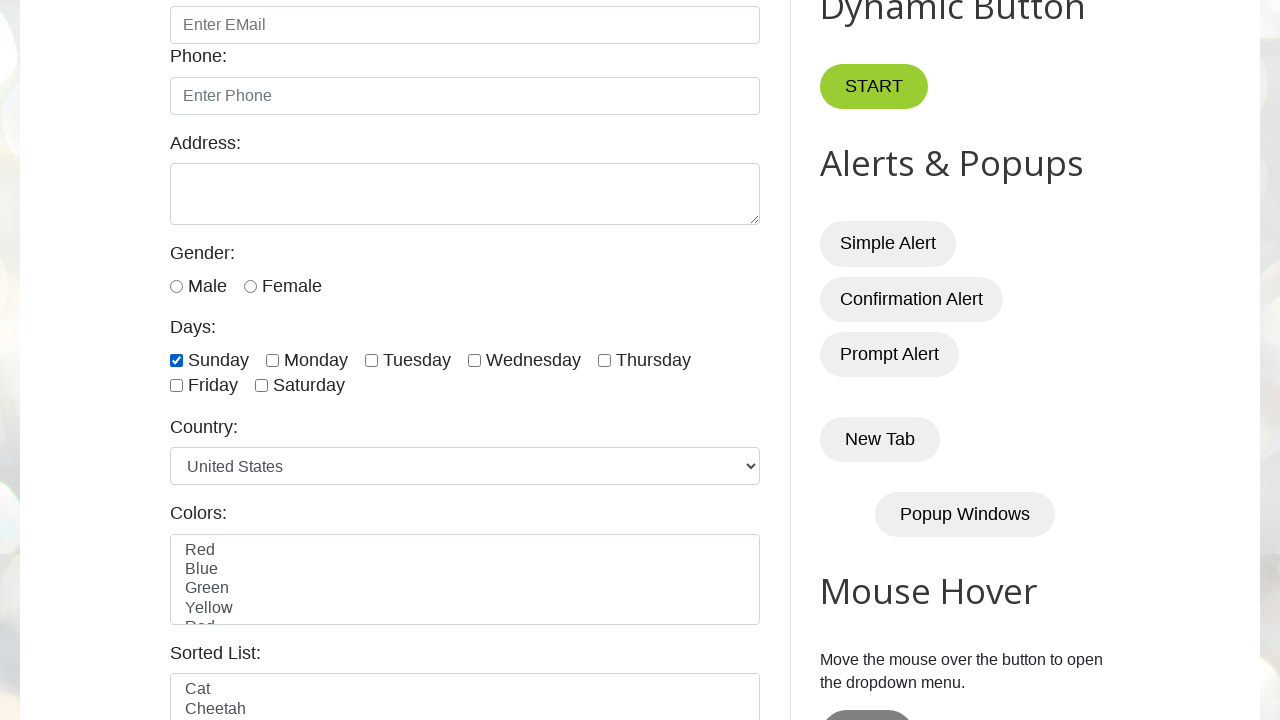

Clicked checkbox 2 to select it at (272, 360) on xpath=//*[@class='form-check-input'][@type='checkbox'] >> nth=1
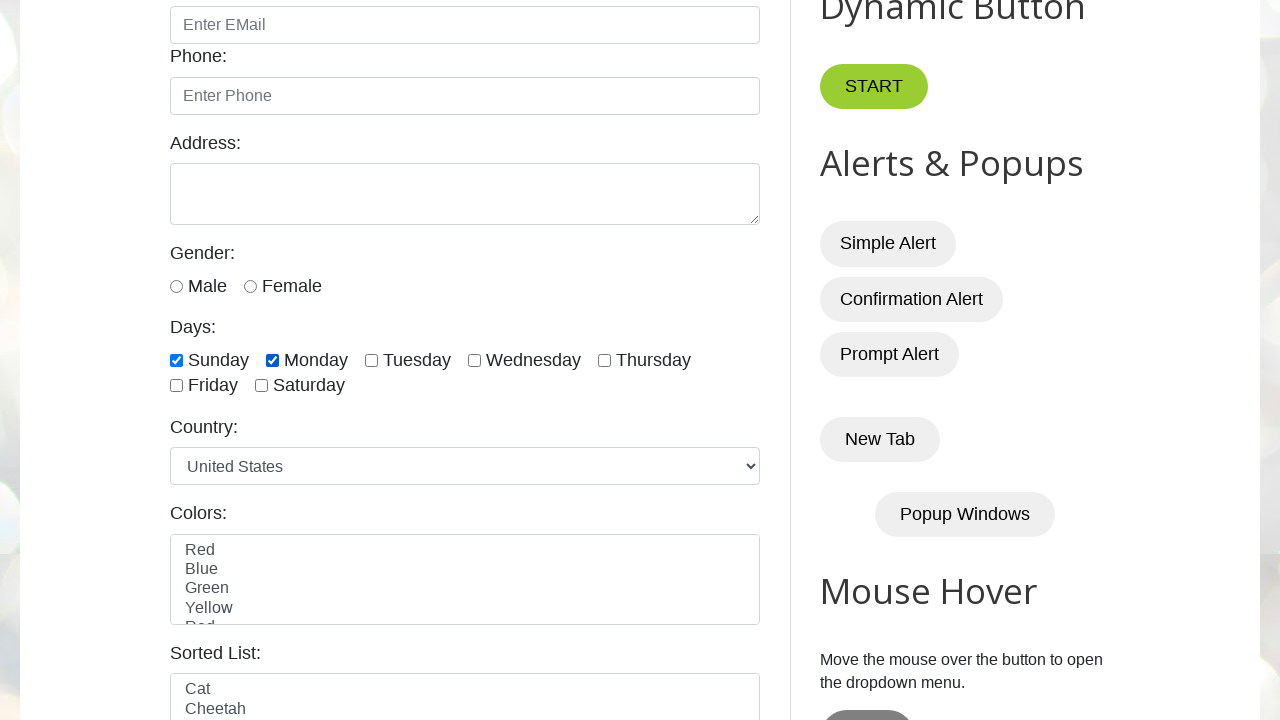

Waited 3 seconds to observe checkbox selections
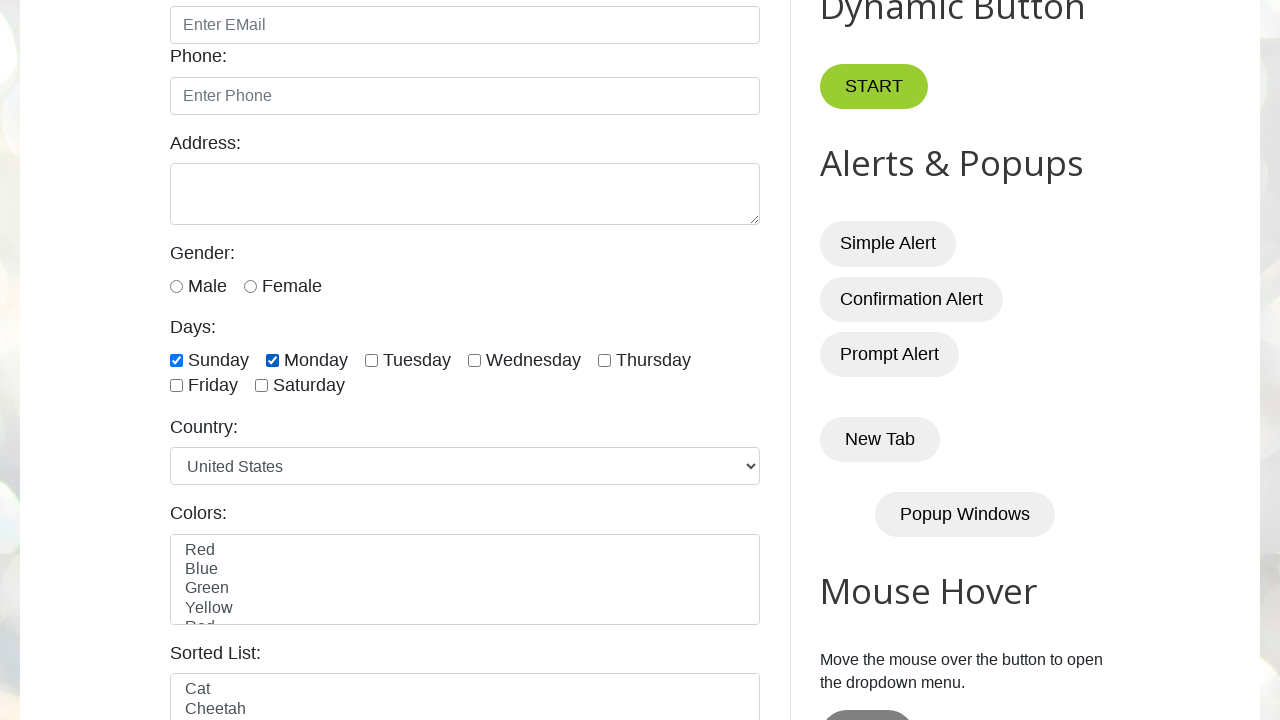

Unchecked a selected checkbox at (176, 360) on xpath=//*[@class='form-check-input'][@type='checkbox'] >> nth=0
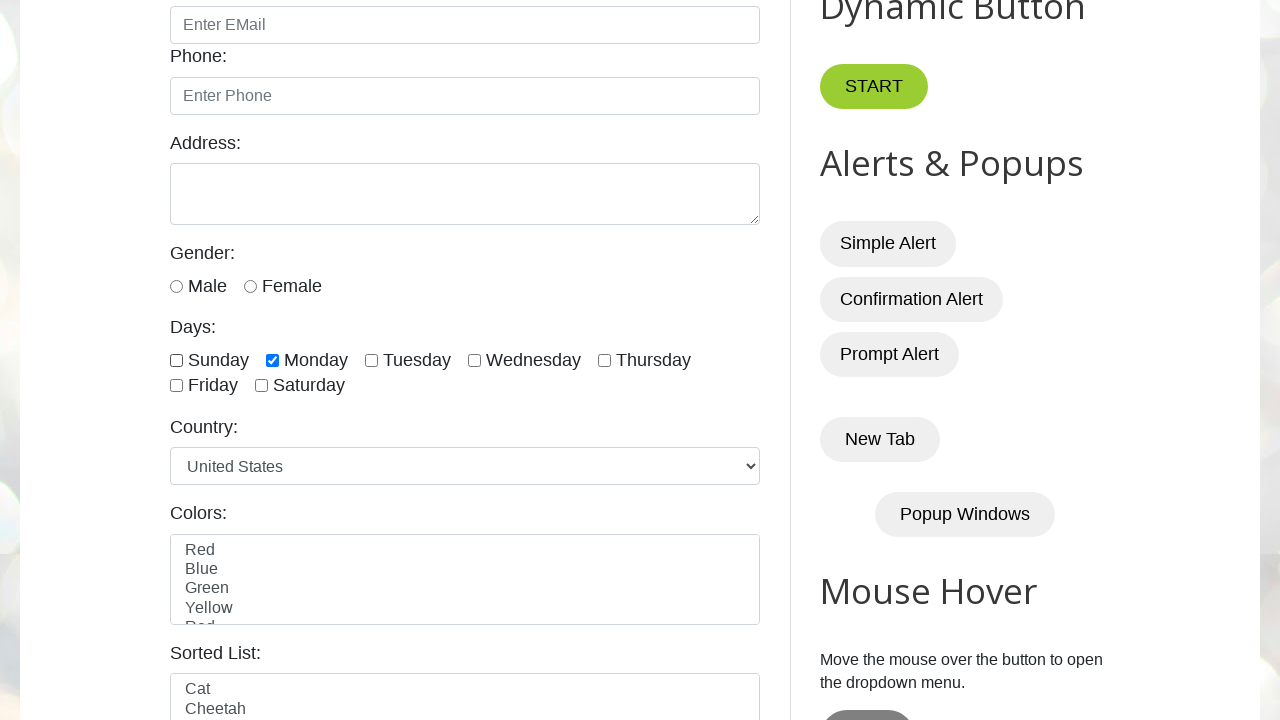

Unchecked a selected checkbox at (272, 360) on xpath=//*[@class='form-check-input'][@type='checkbox'] >> nth=1
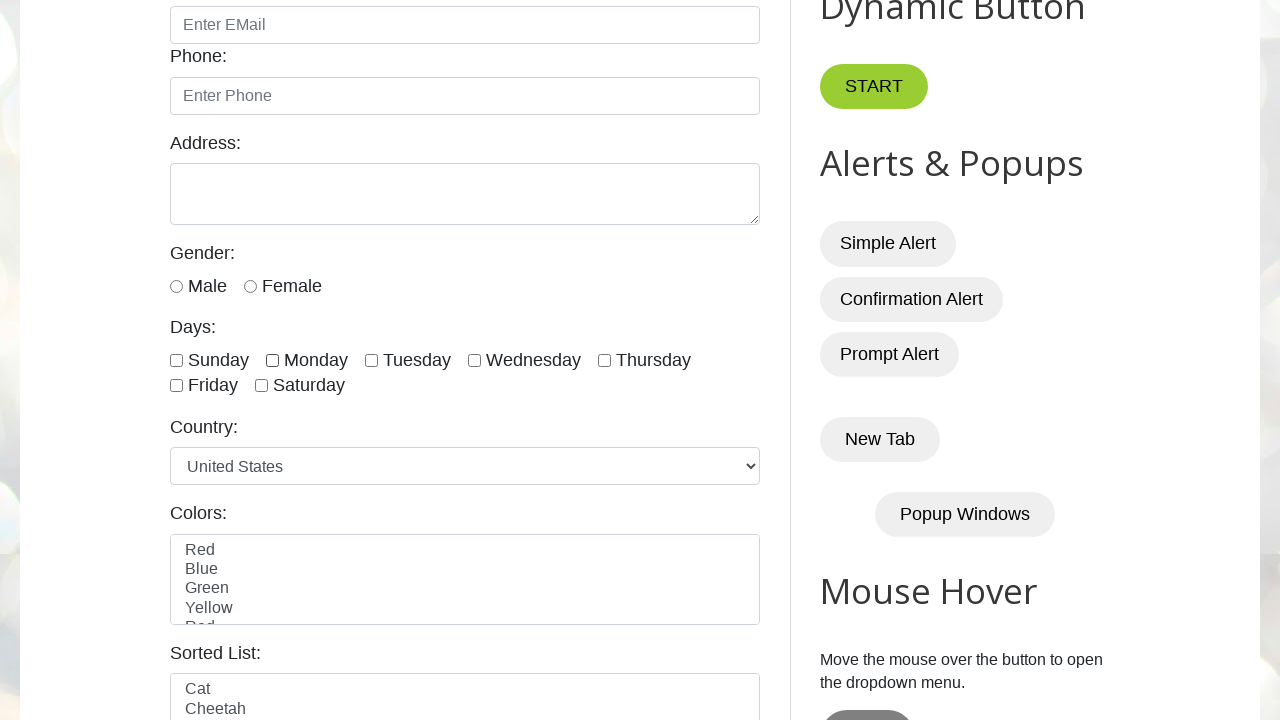

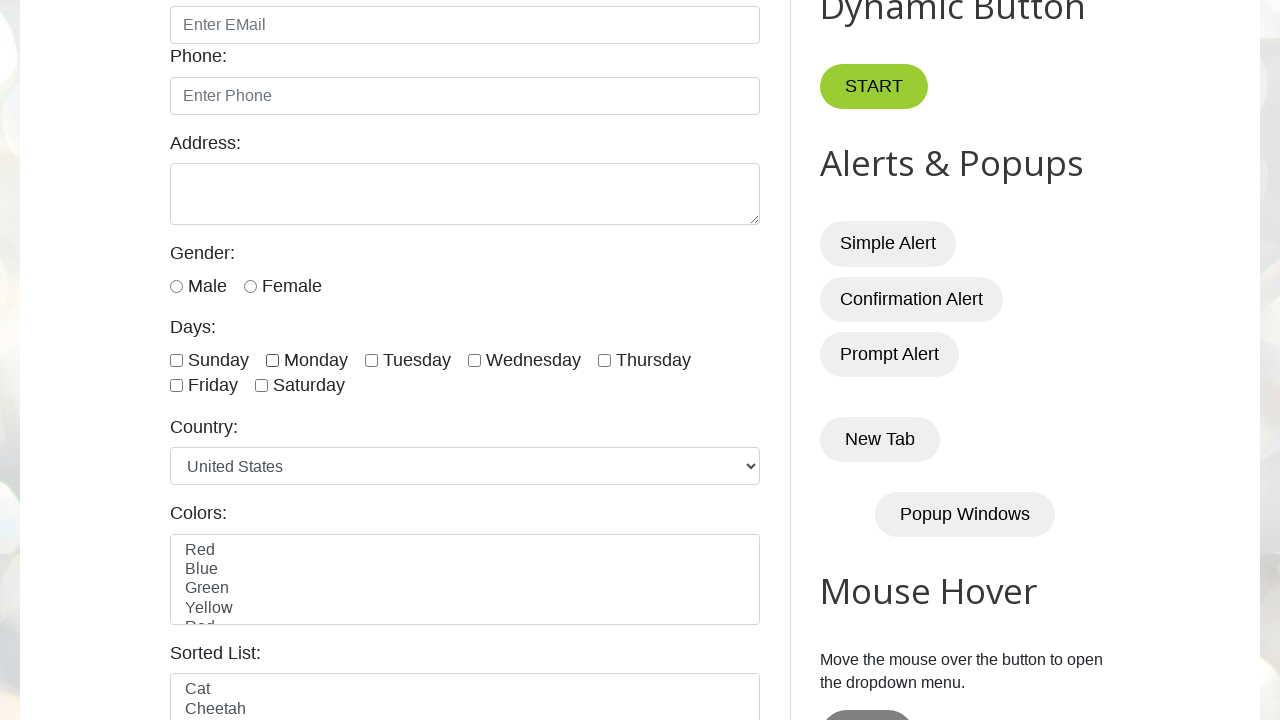